Tests dynamic content loading by waiting for the page title to change to "Dynamic title" and verifying that a "Done!" message and an image are displayed after loading completes

Starting URL: https://loopcamp.vercel.app/dynamic_loading/7.html

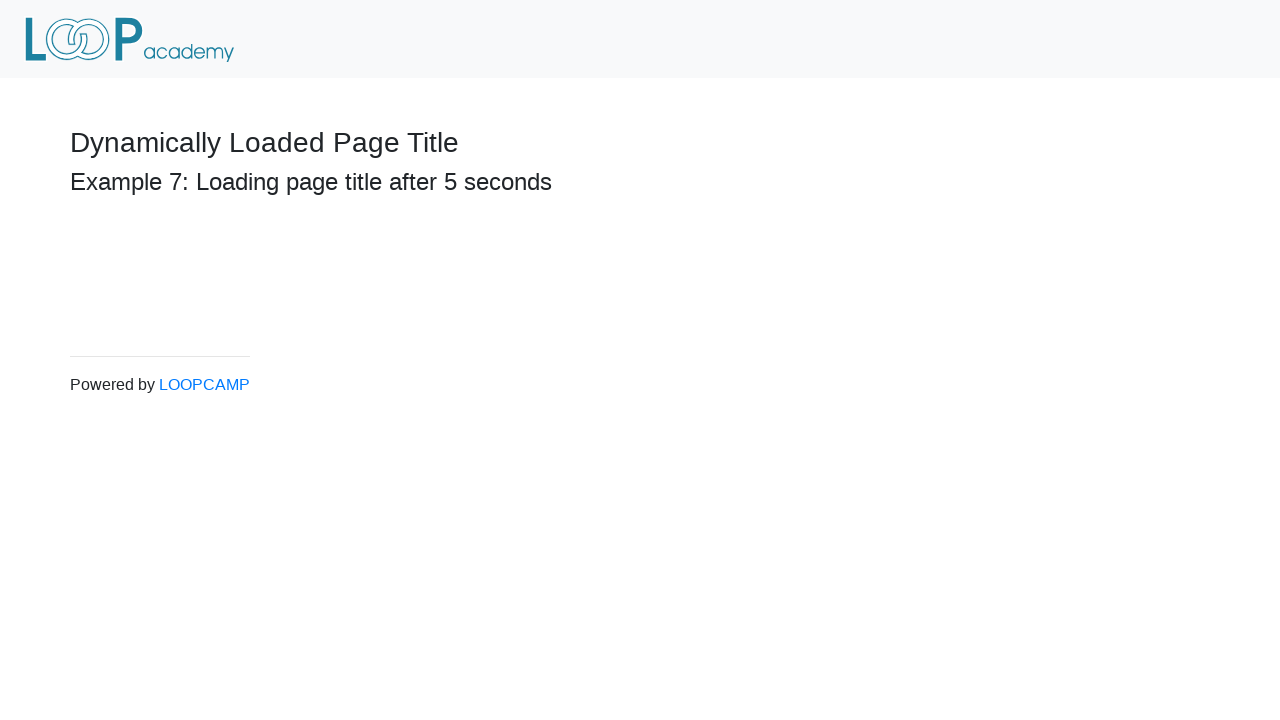

Navigated to dynamic loading test page
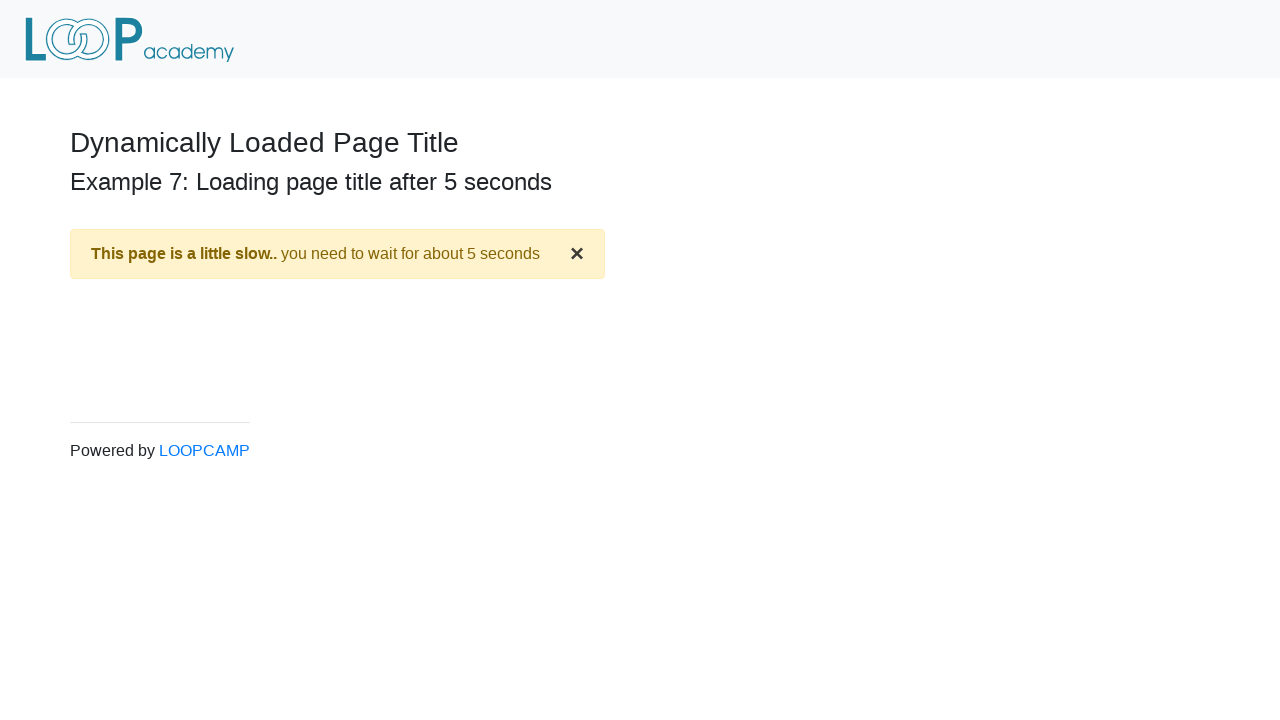

Page title changed to 'Dynamic title', dynamic content loading completed
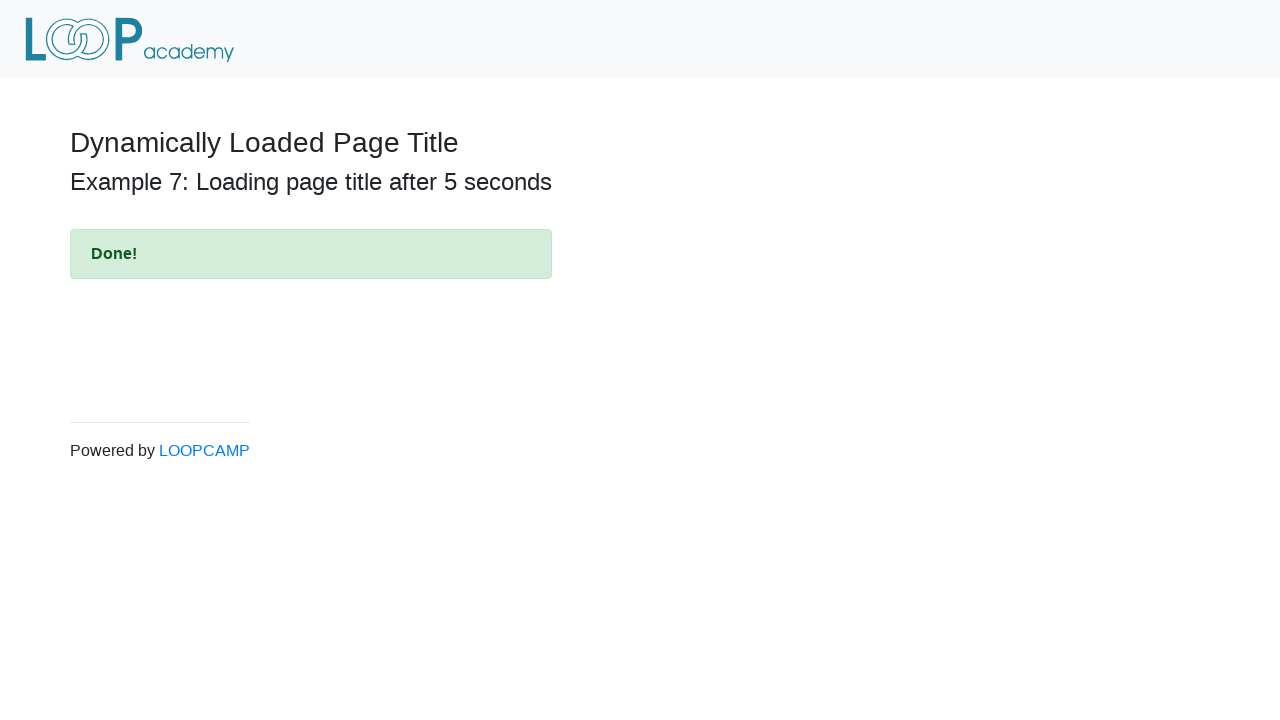

Located 'Done!' message element
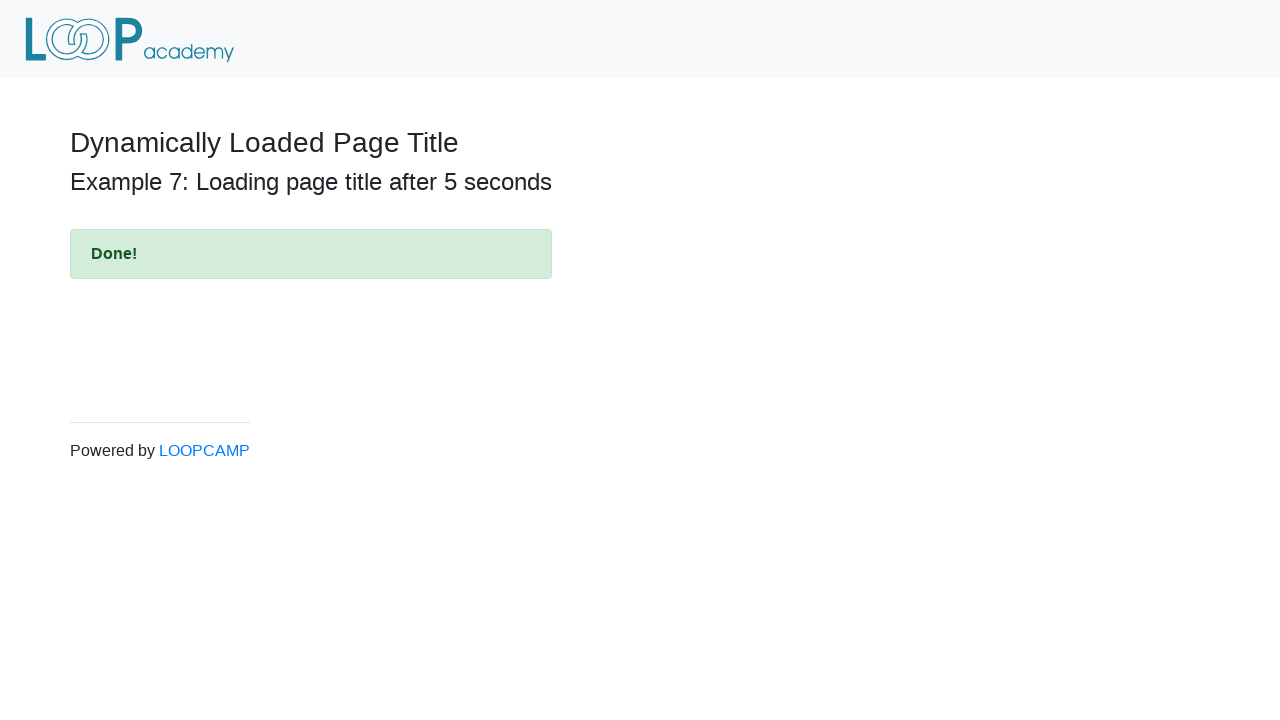

Verified 'Done!' message is visible
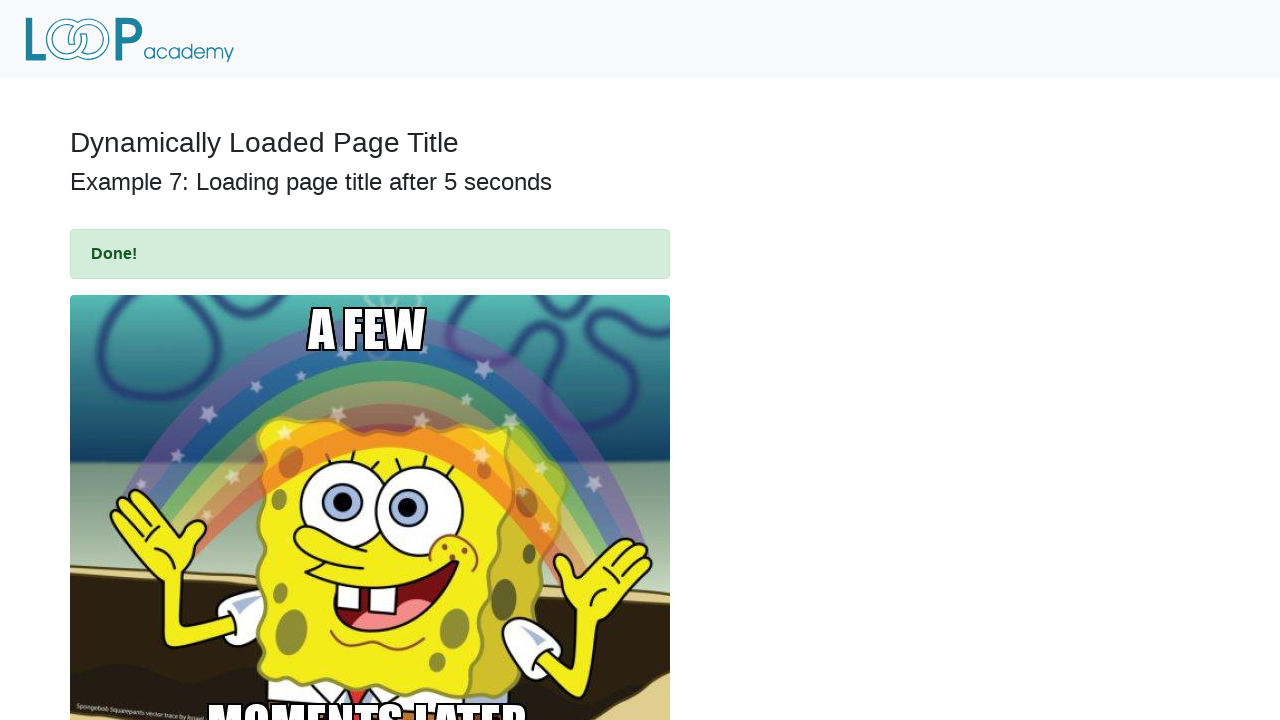

Verified 'Done!' message text content is correct
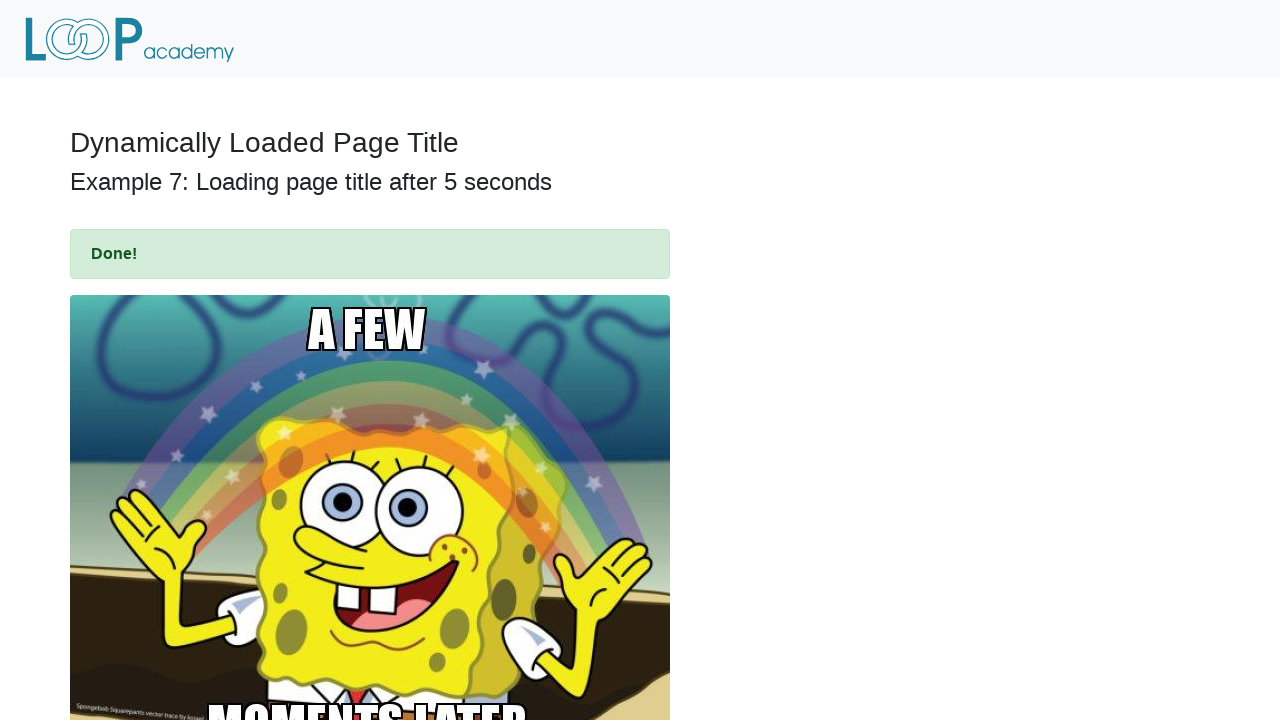

Located image element
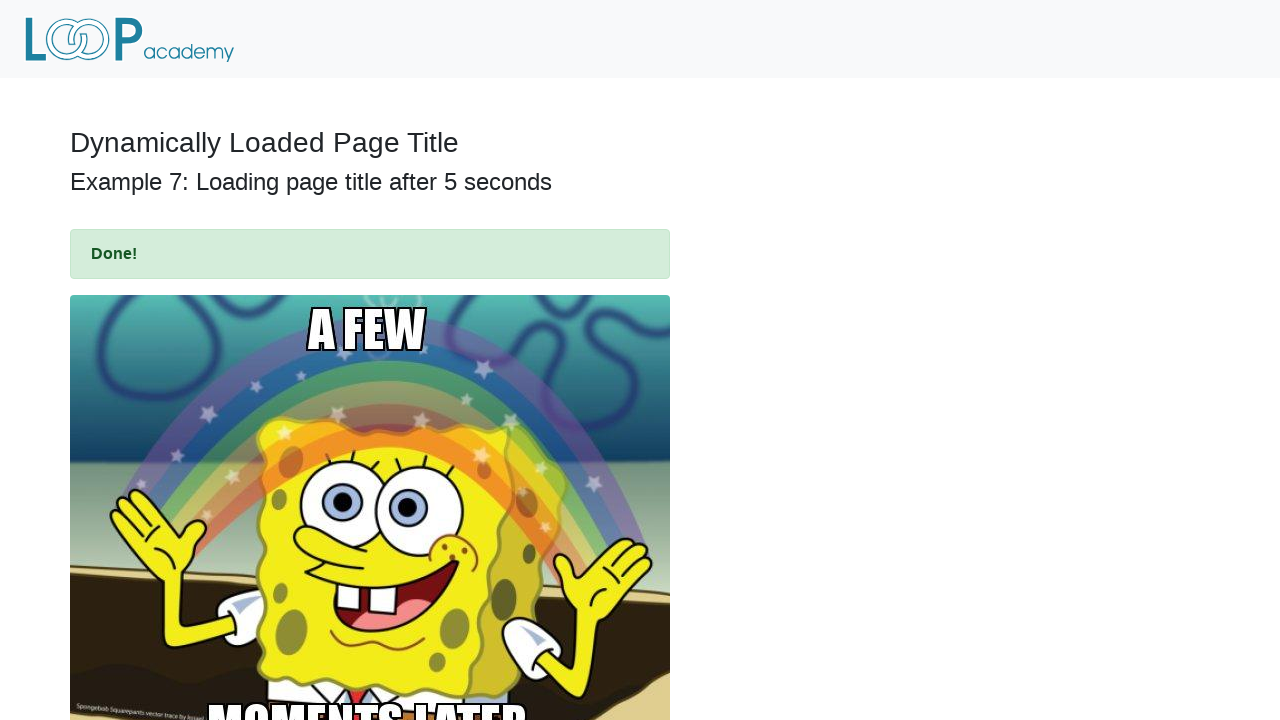

Verified image is visible after dynamic loading
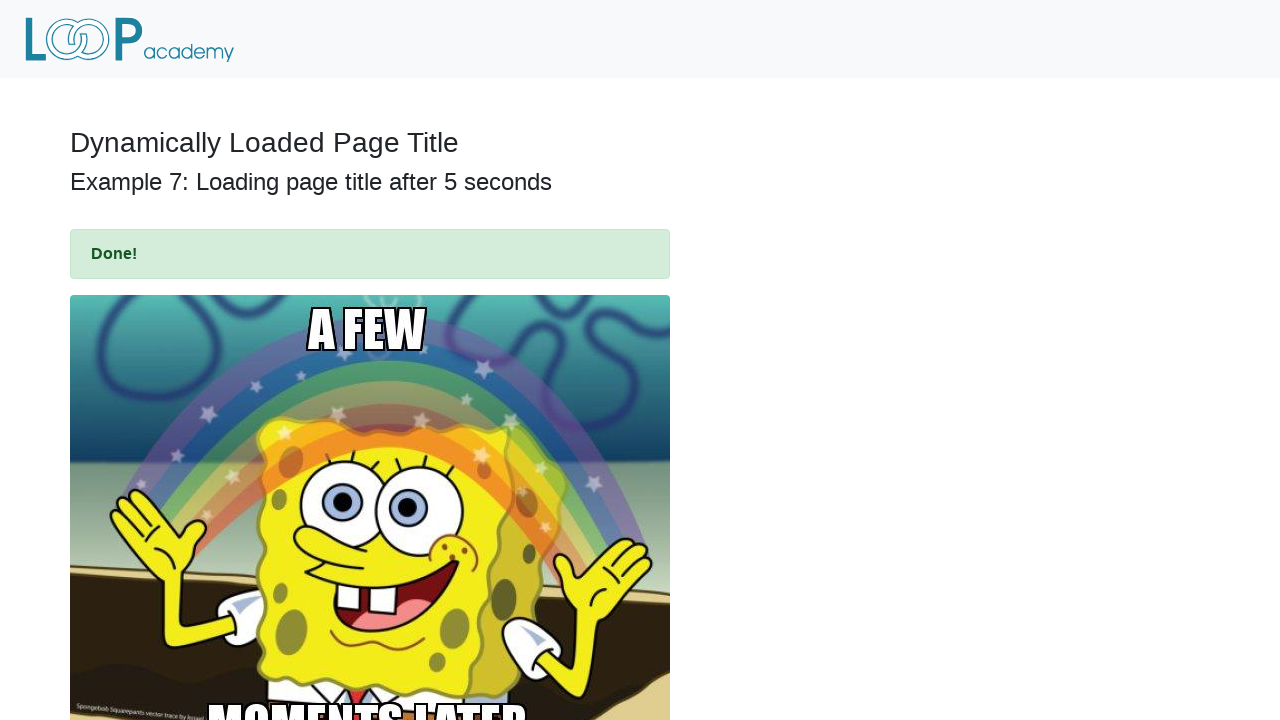

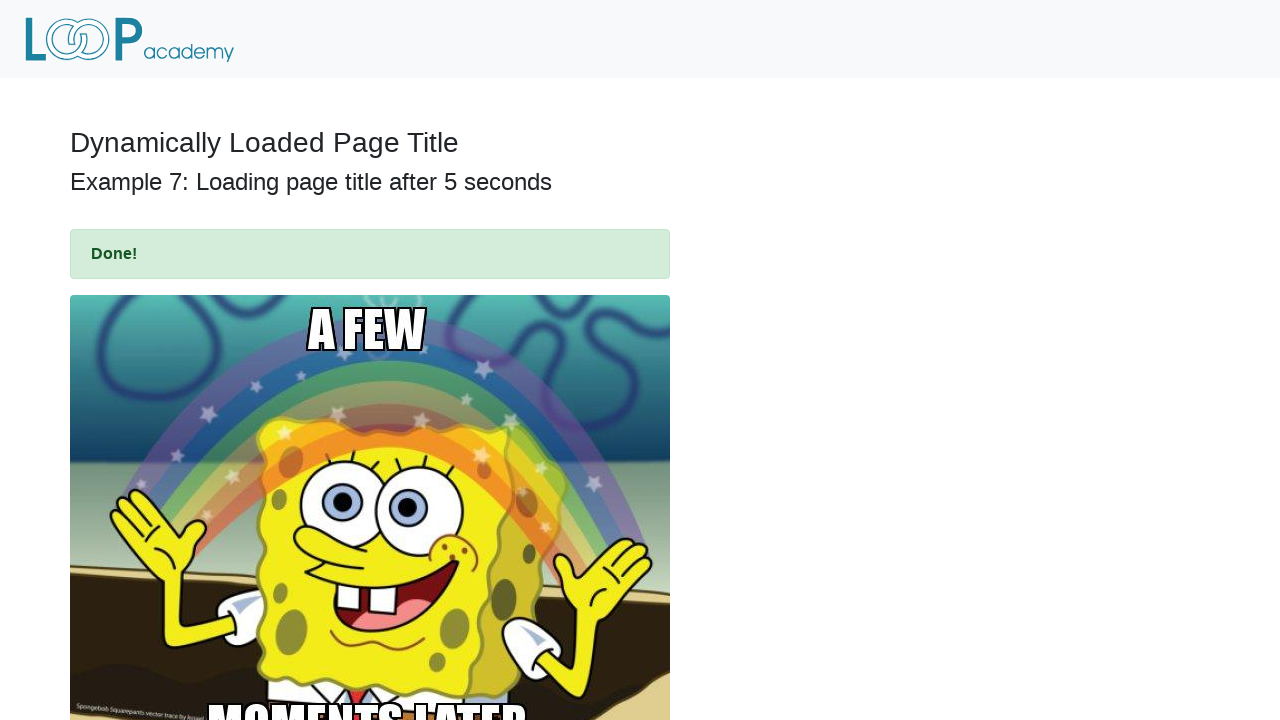